Tests keyboard input functionality by sending various key presses (SPACE and ENTER) and verifying the displayed results

Starting URL: http://the-internet.herokuapp.com/key_presses

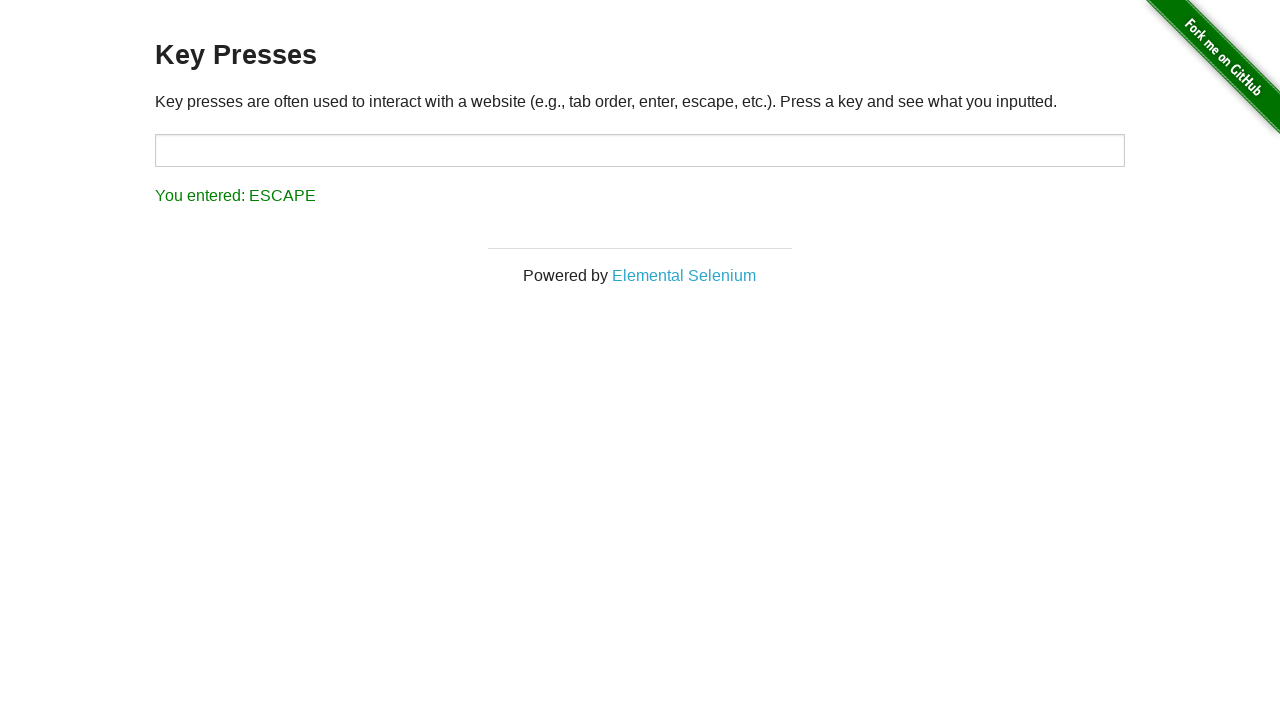

Pressed SPACE key on content area on #content
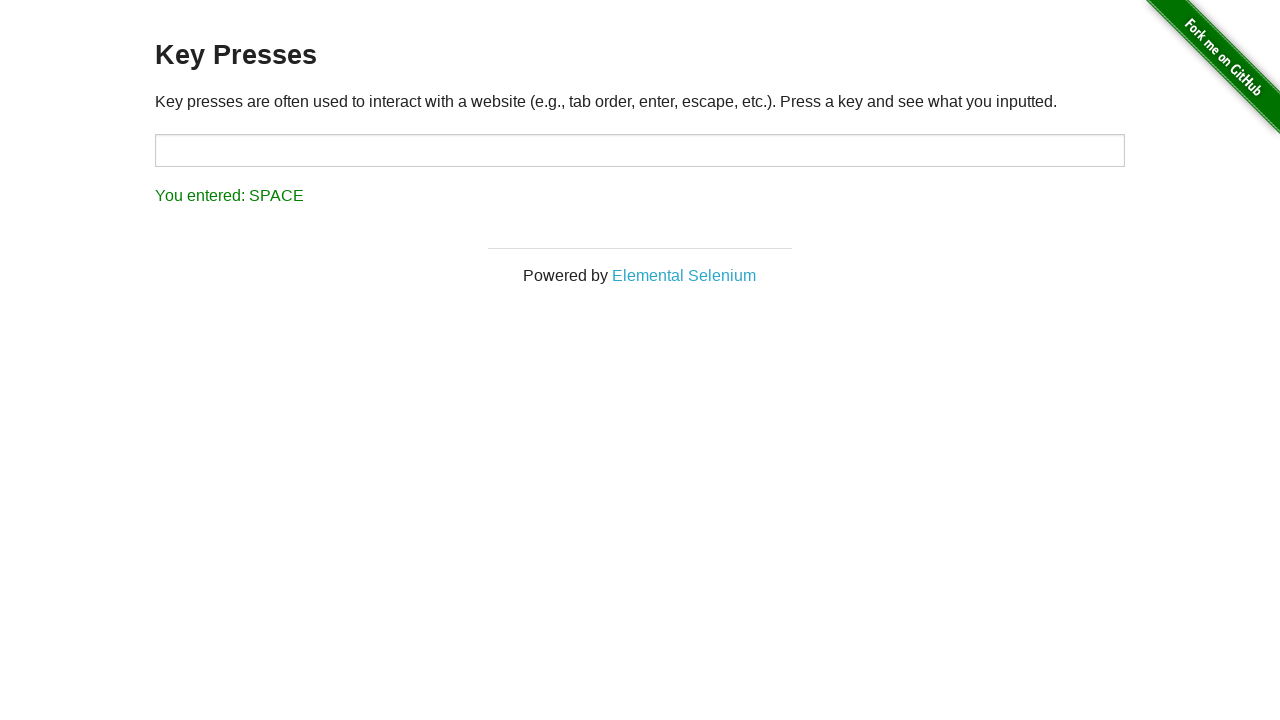

Verified SPACE key was registered in result
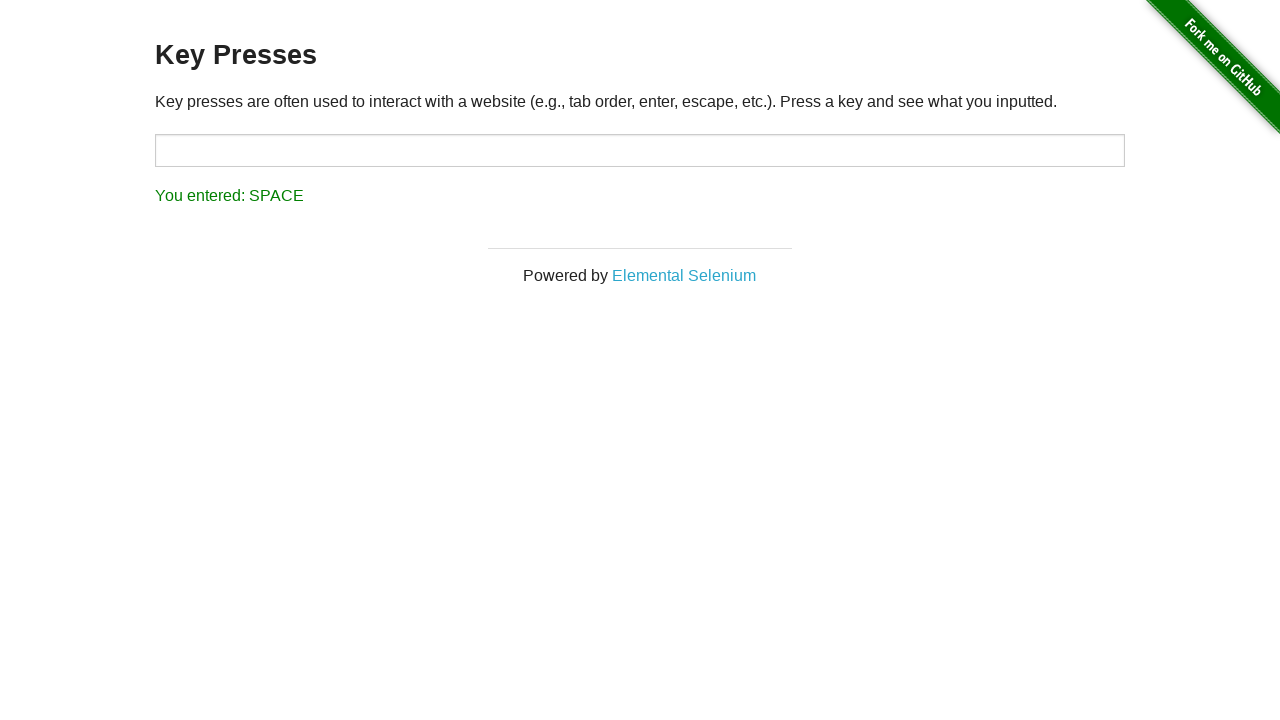

Pressed ENTER key using keyboard
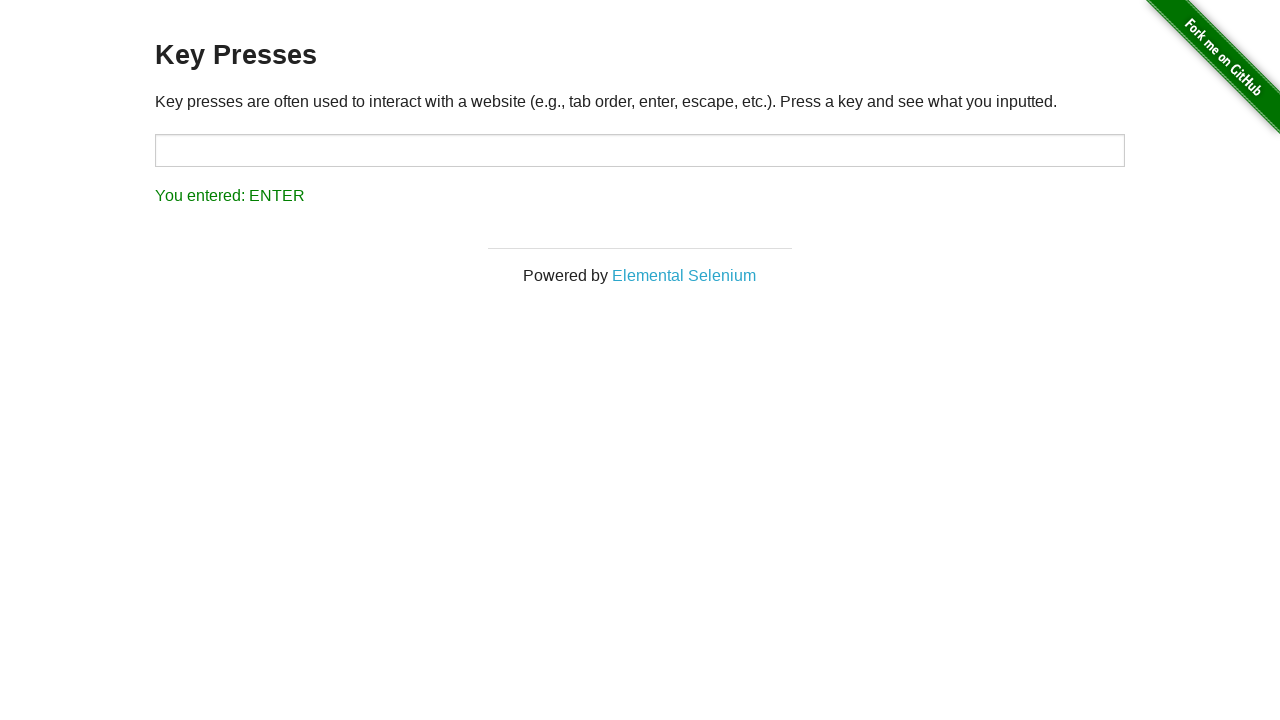

Verified ENTER key was registered in result
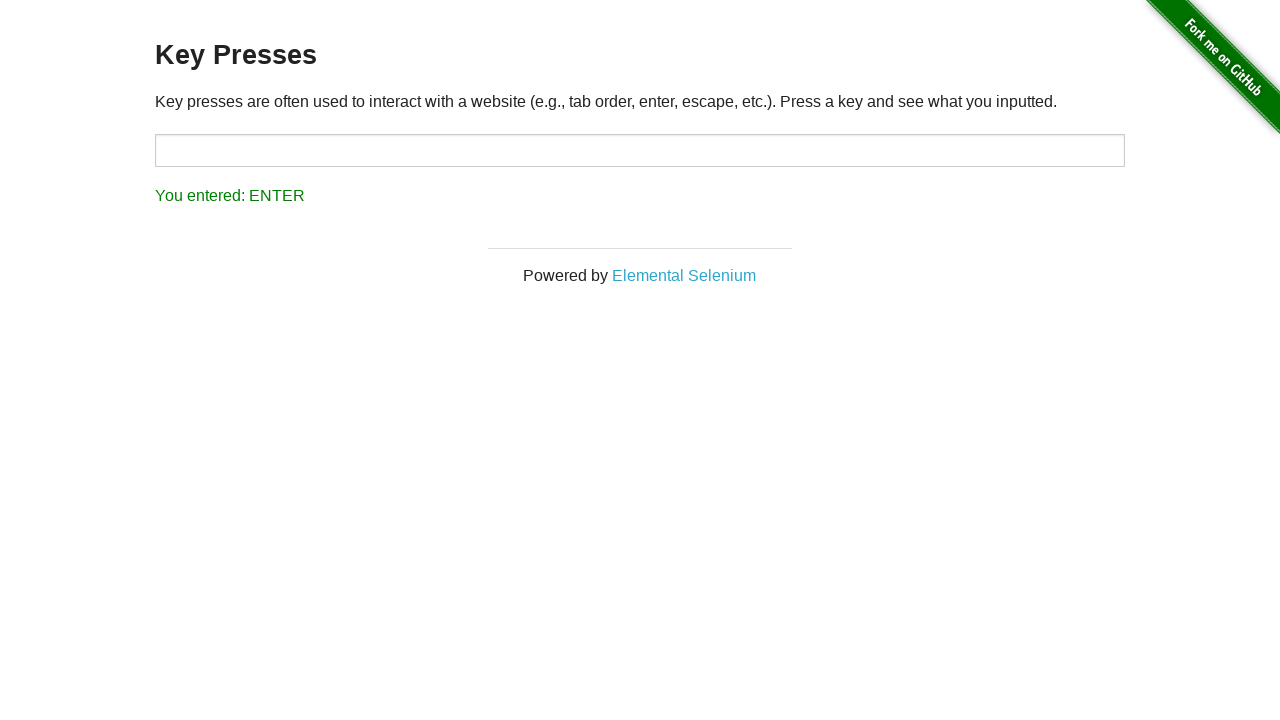

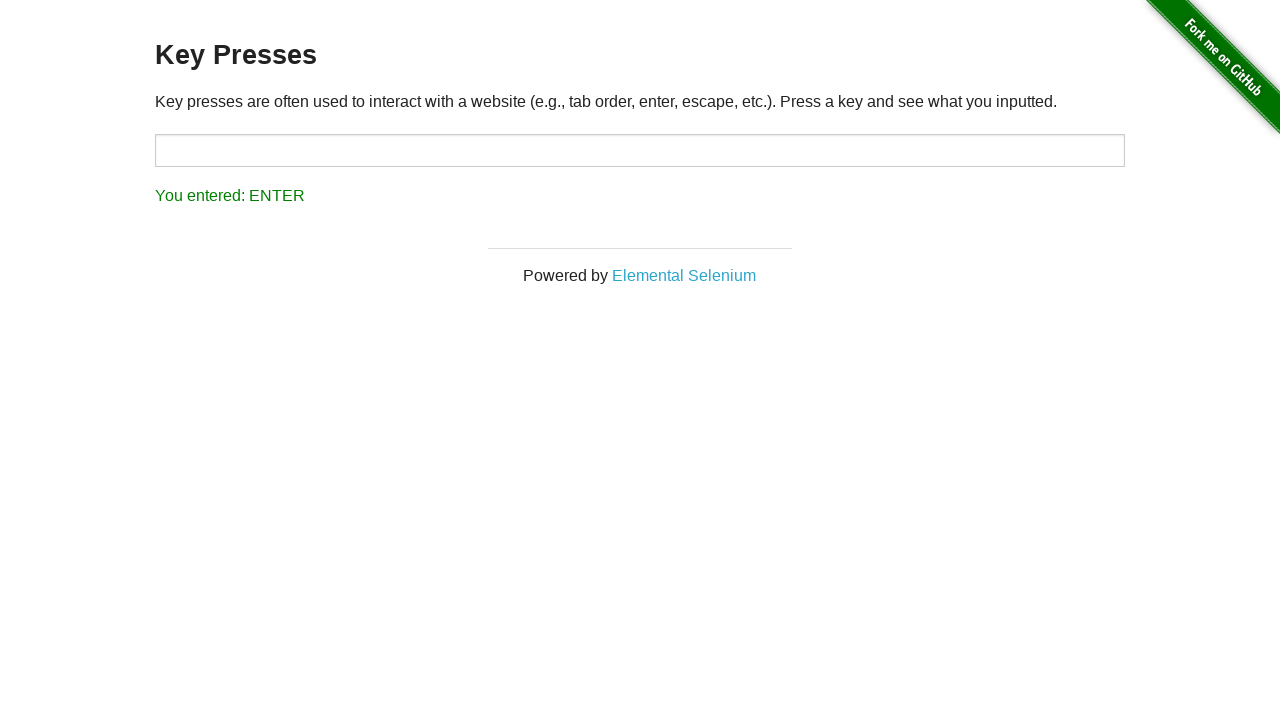